Validates that the book travel menu navigation items (Book, Flight status, Check-in, My trips) are displayed on the United Airlines homepage

Starting URL: https://www.united.com/en/us

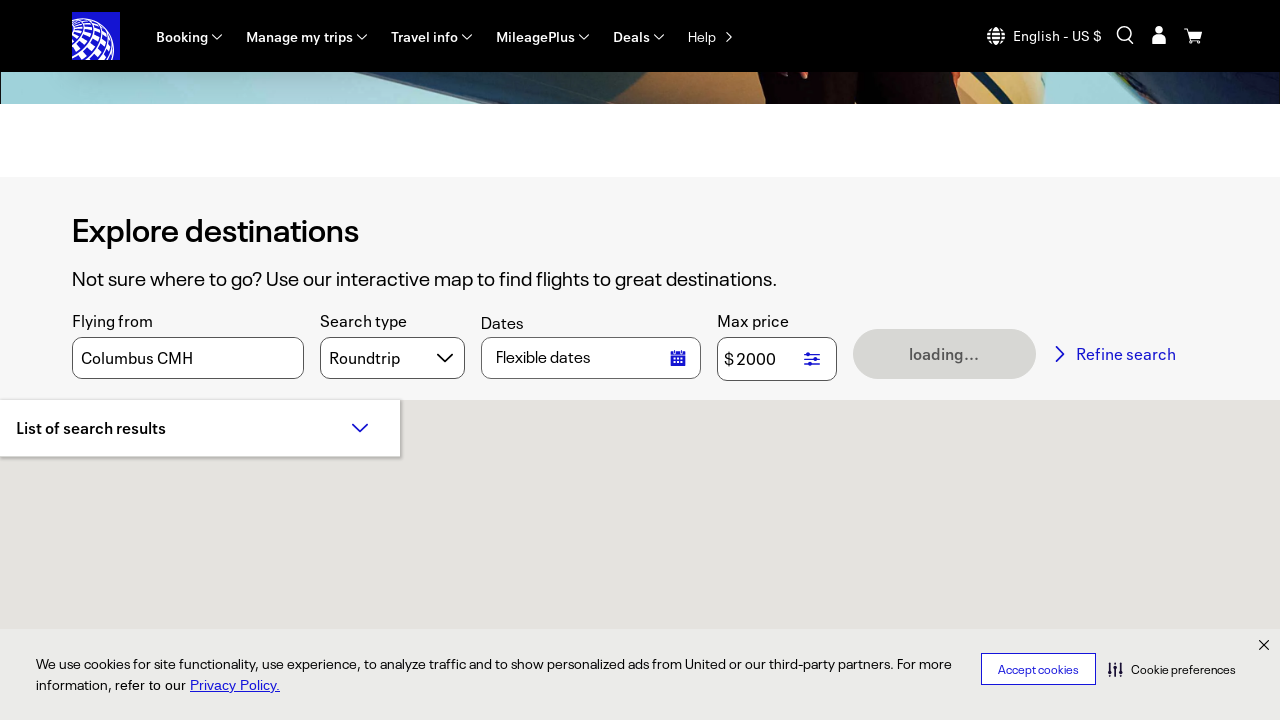

Waited for page to reach domcontentloaded state
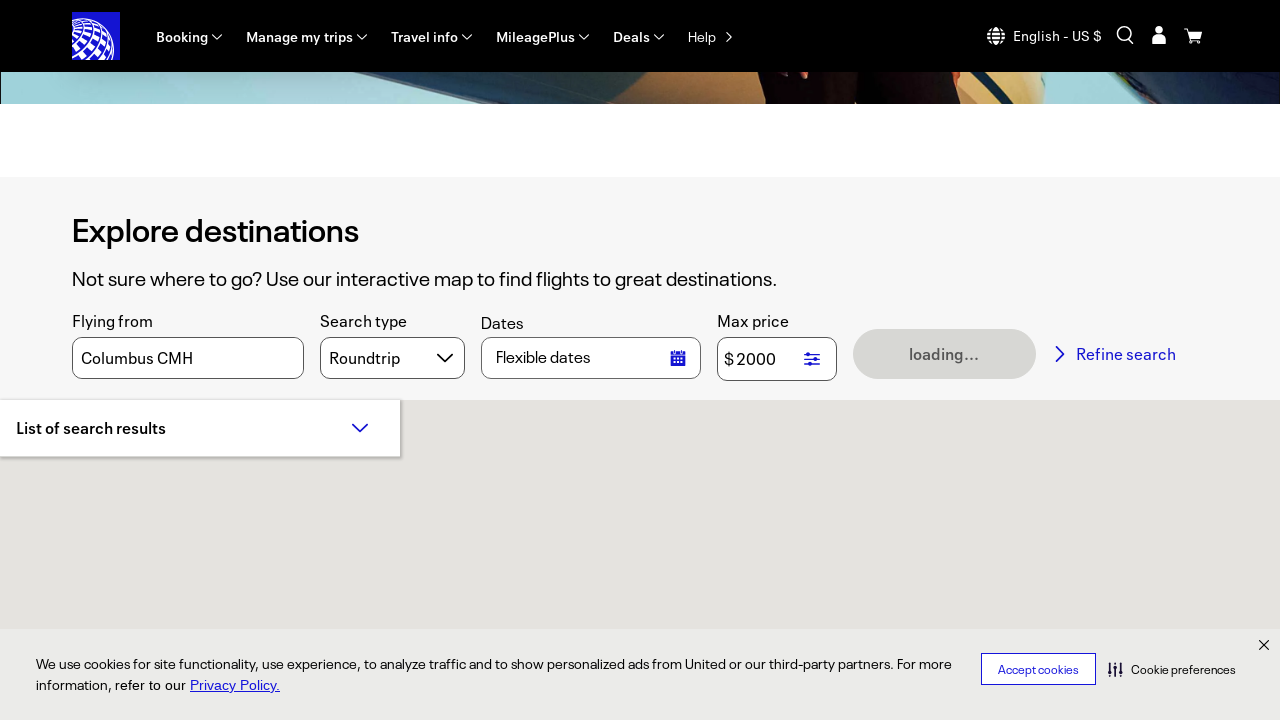

Verified 'Book' menu item is visible on the page
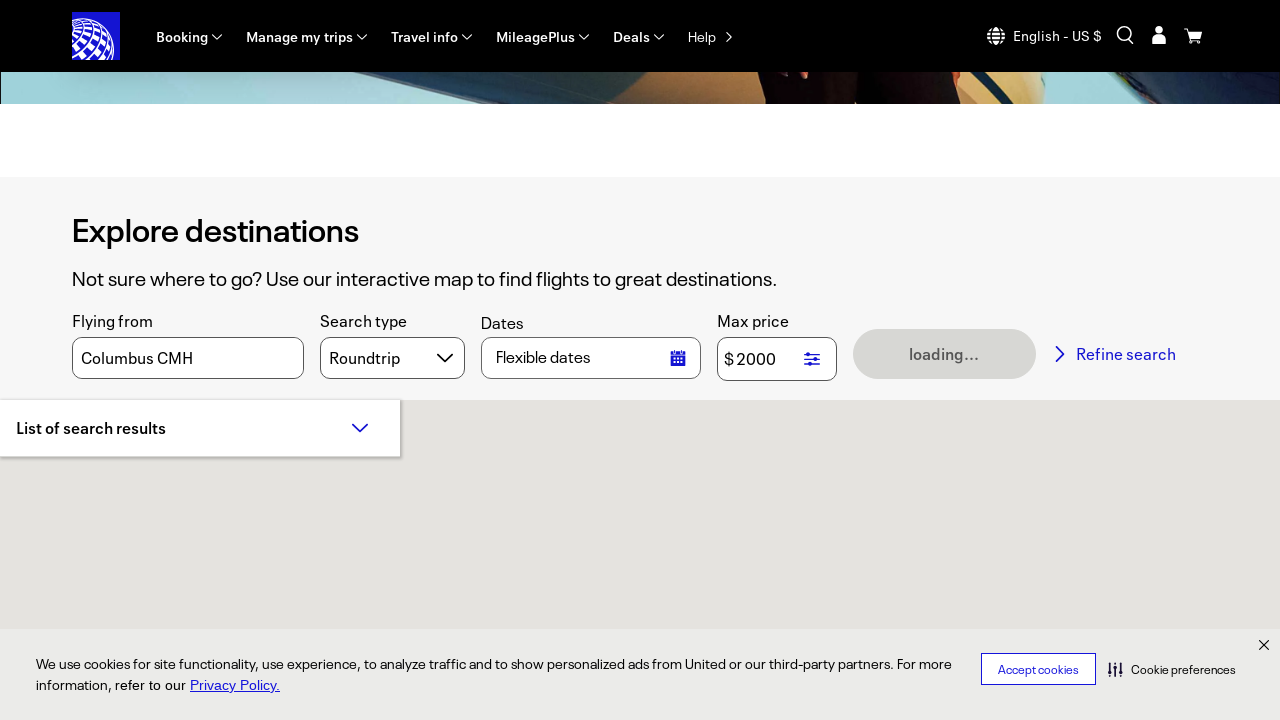

Verified 'Flight status' menu item is visible on the page
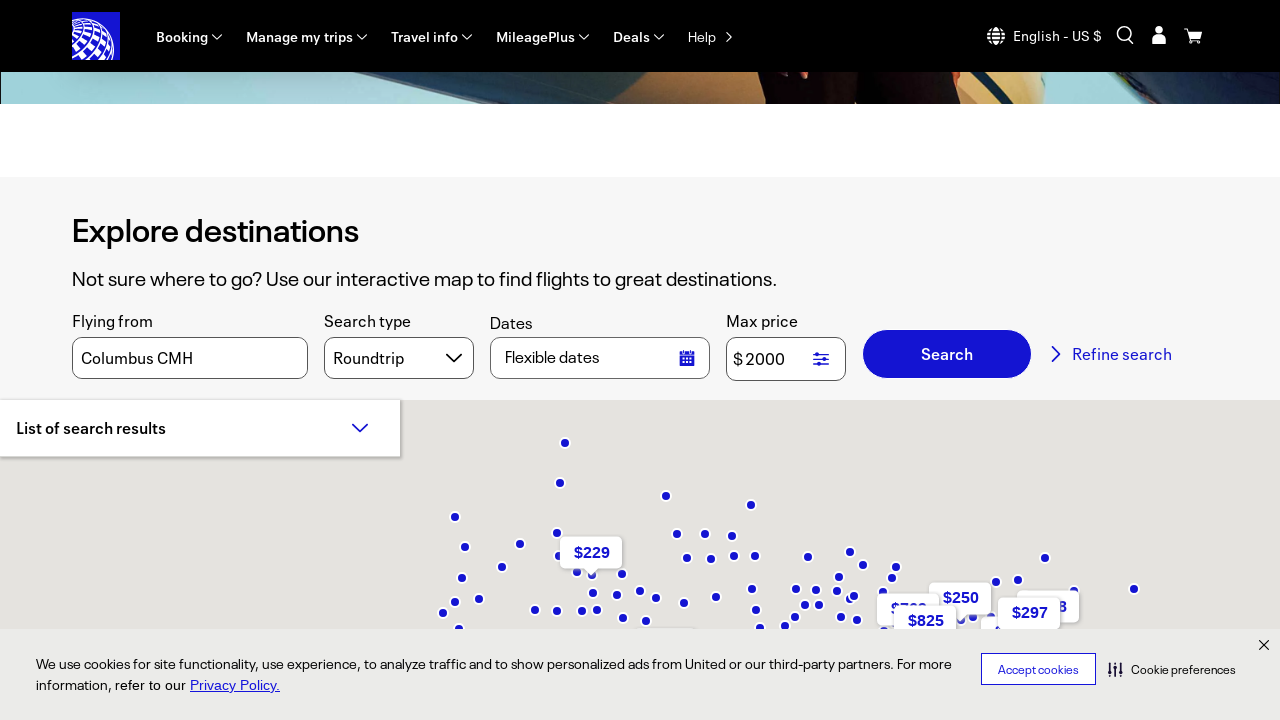

Verified 'Check-in' menu item is visible on the page
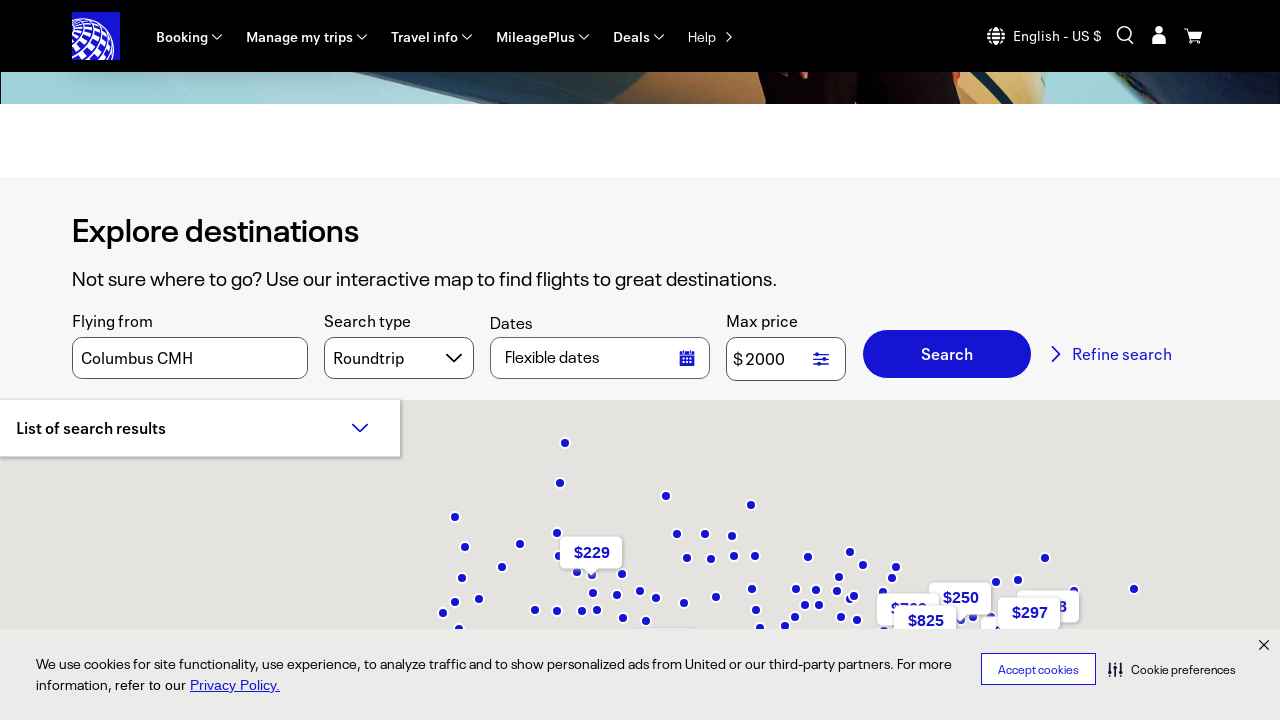

Verified 'My trips' menu item is visible on the page
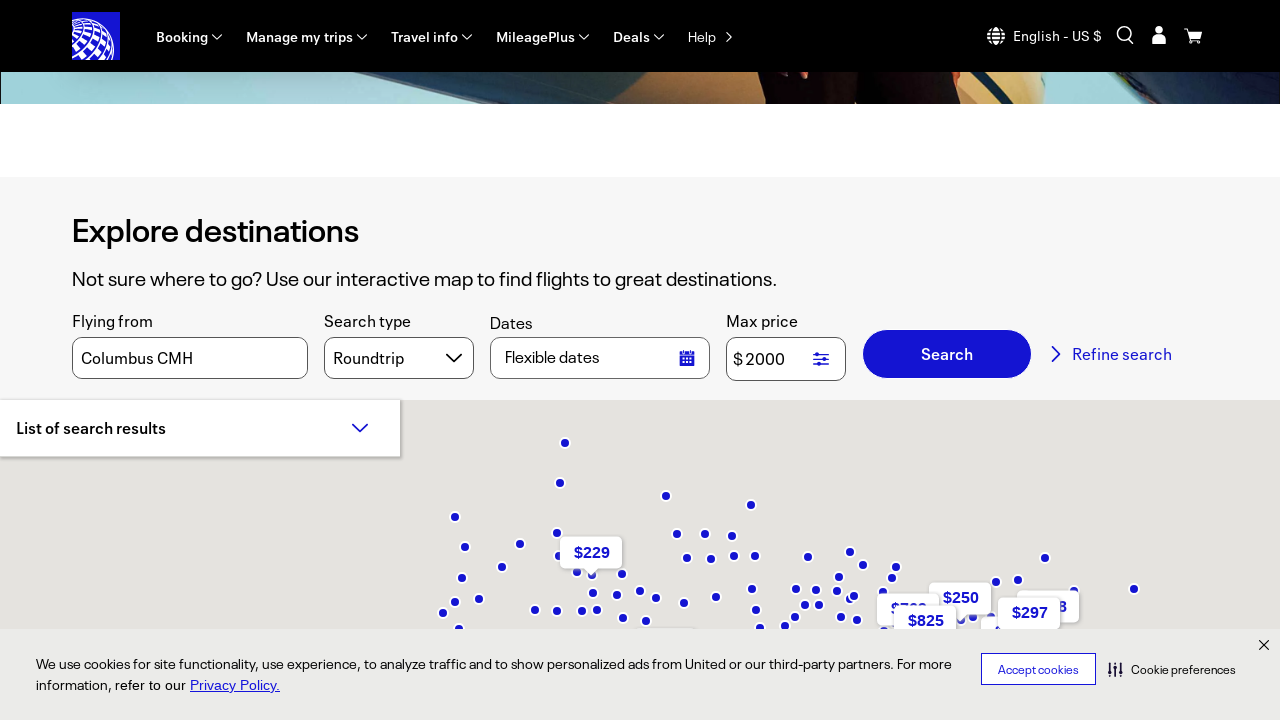

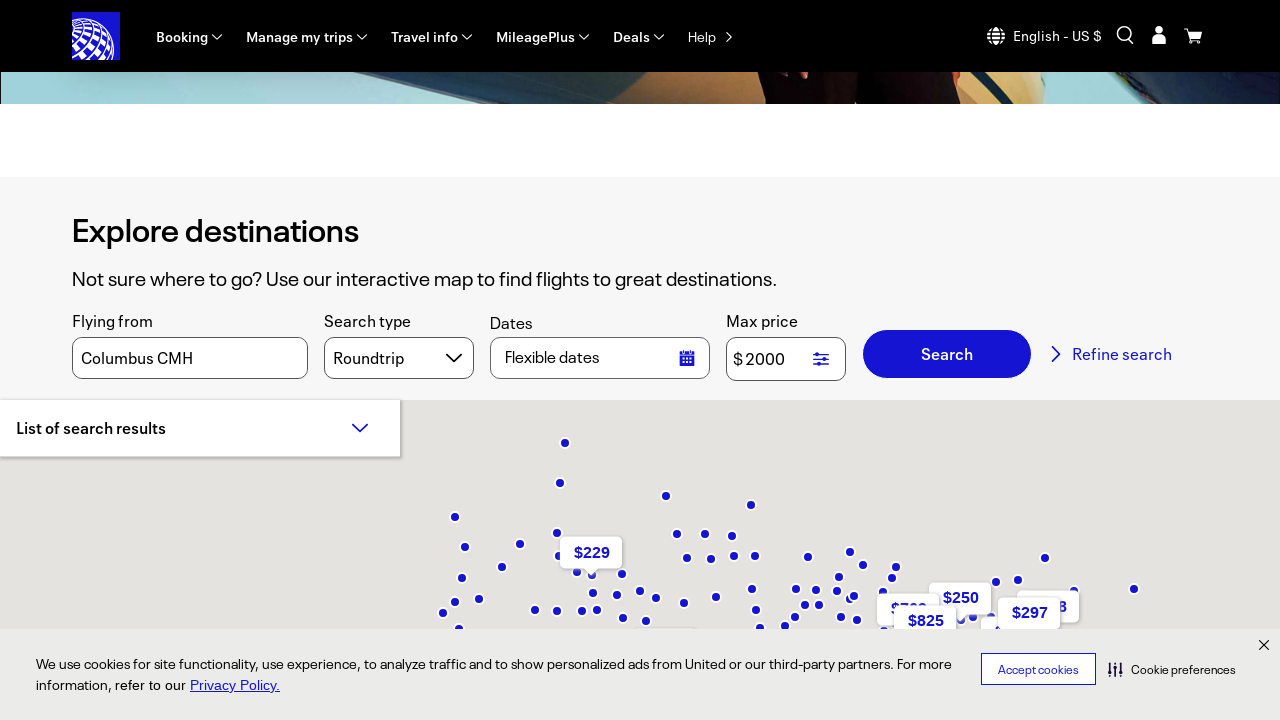